Tests key footer elements including the start project button, social media links, contact information, and privacy policy link

Starting URL: https://only.digital/

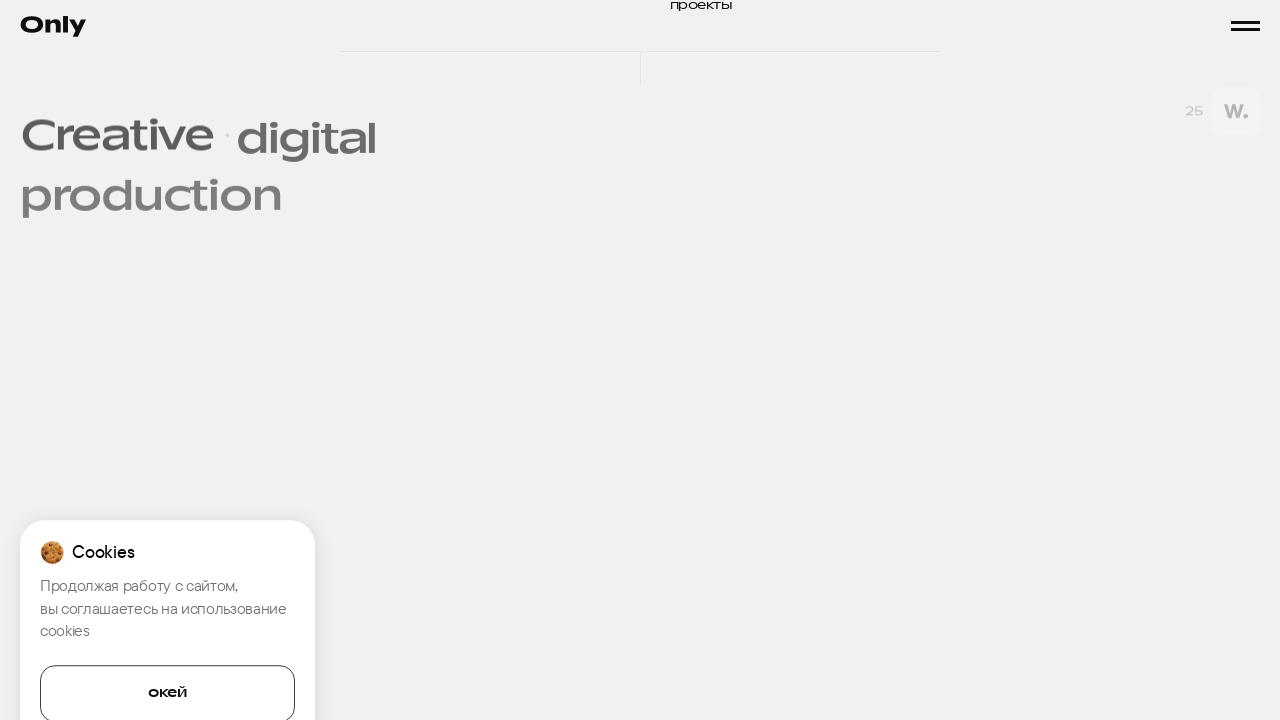

Start Project button is visible in footer
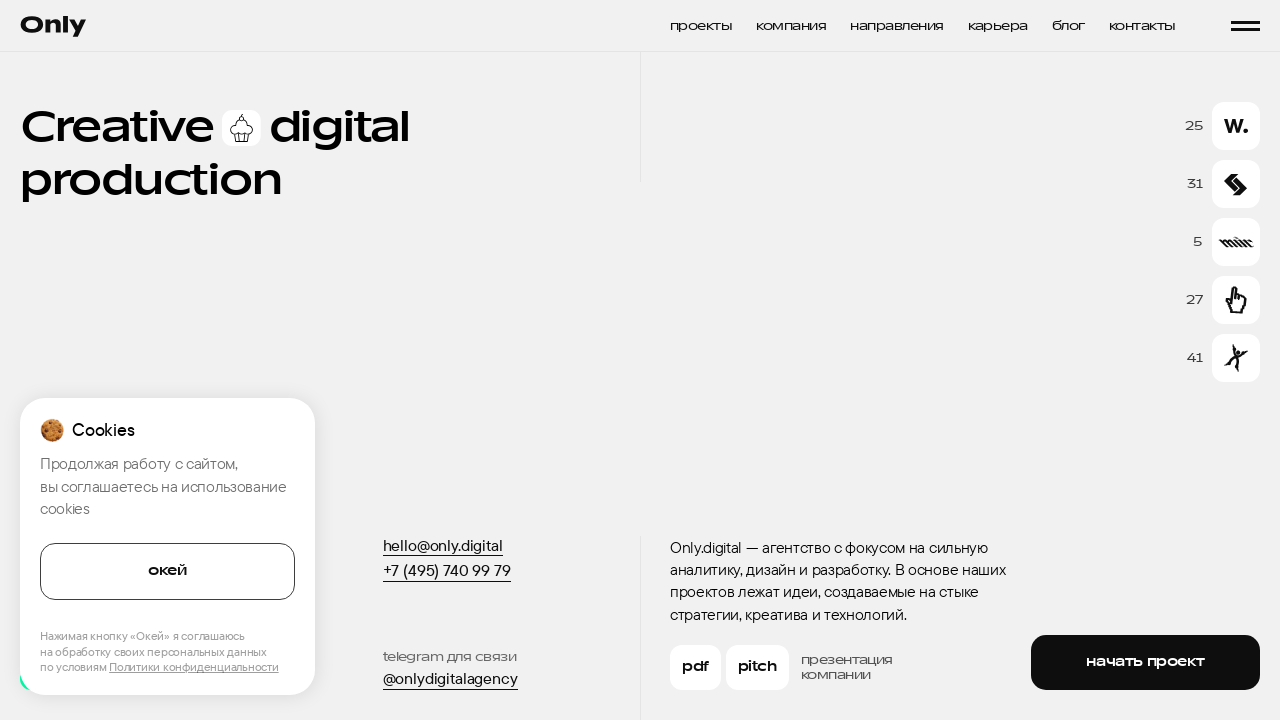

Social media link visible: https://www.behance.net/onlydigitalagency
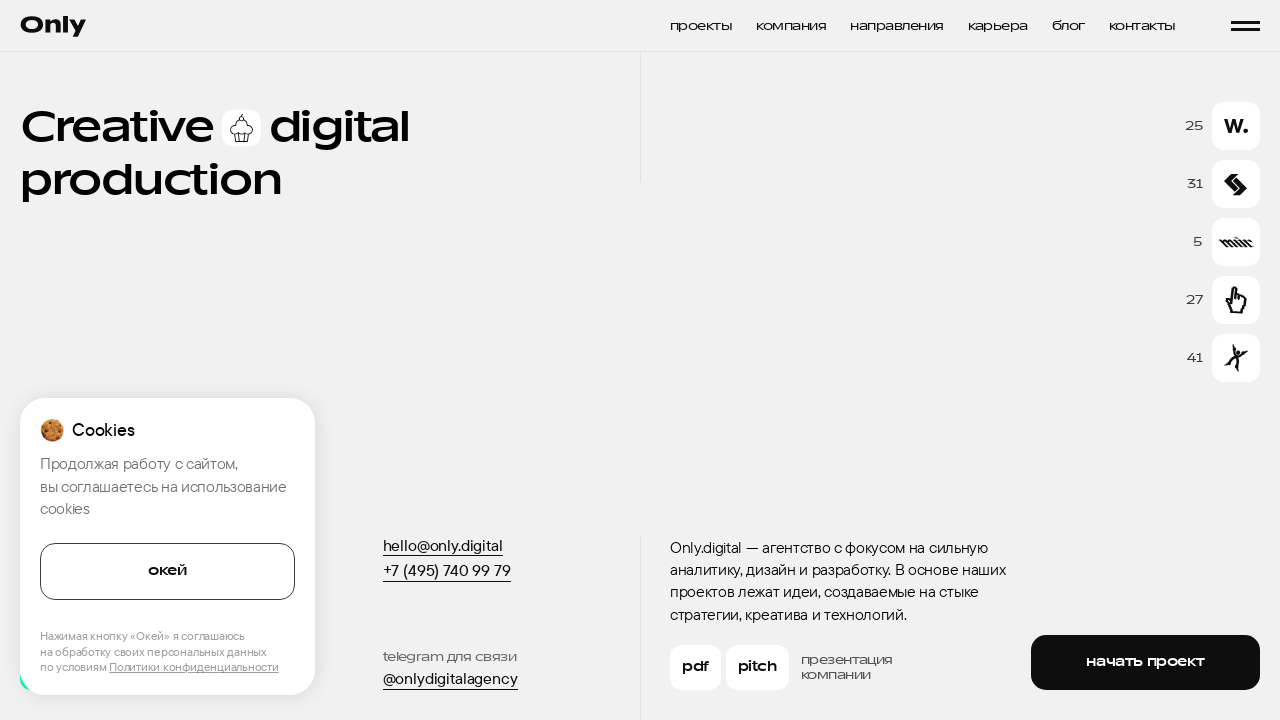

Social media link visible: https://t.me/onlycreativedigitalagency
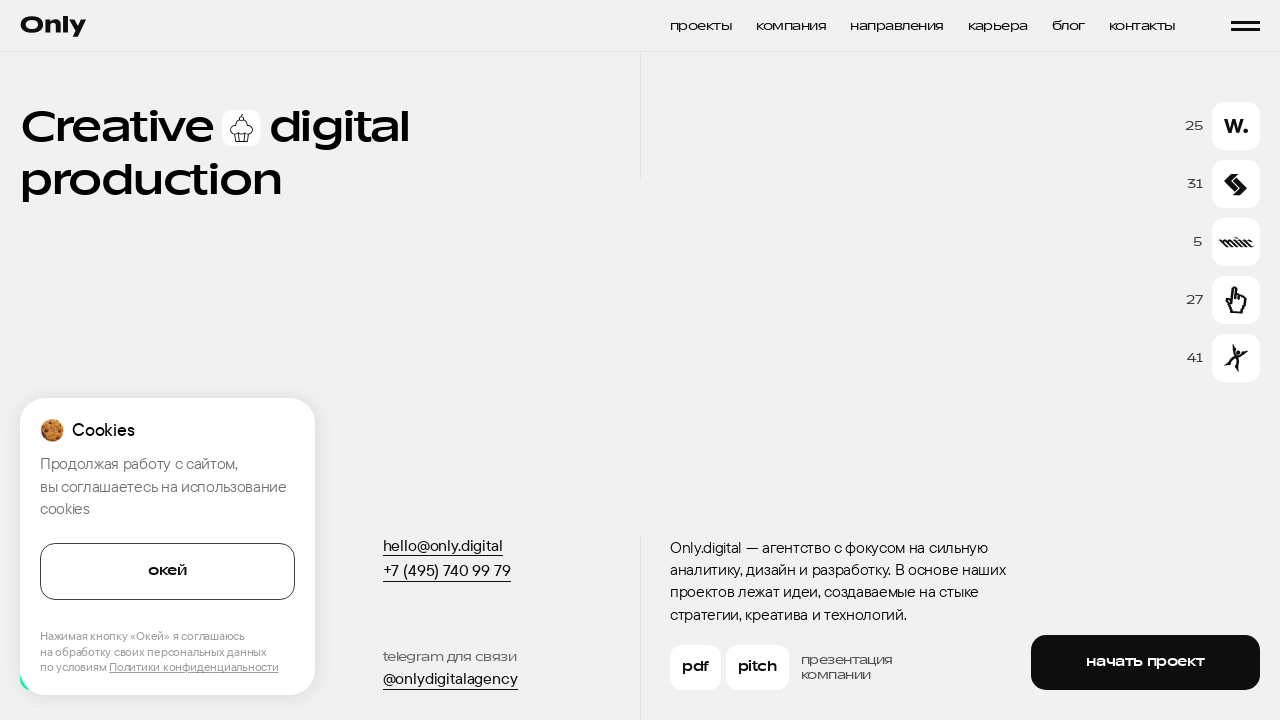

Social media link visible: https://vk.com/onlydigitalagency
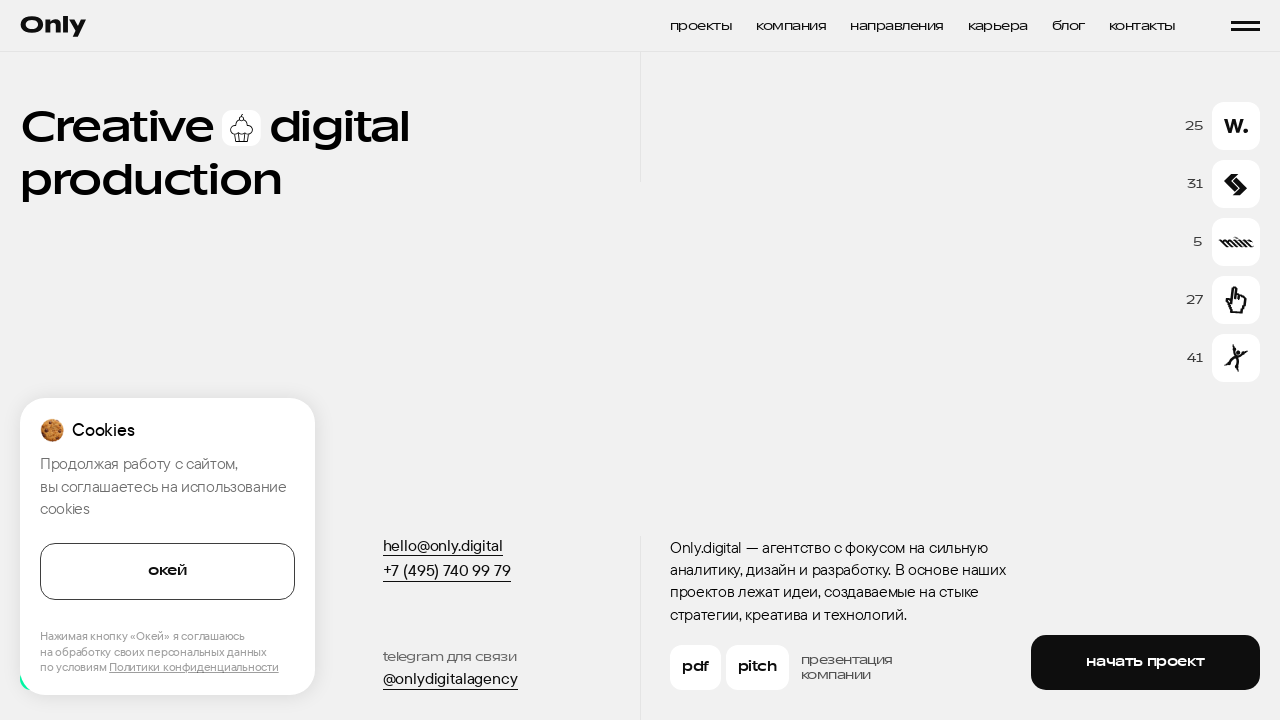

Email contact link is visible in footer
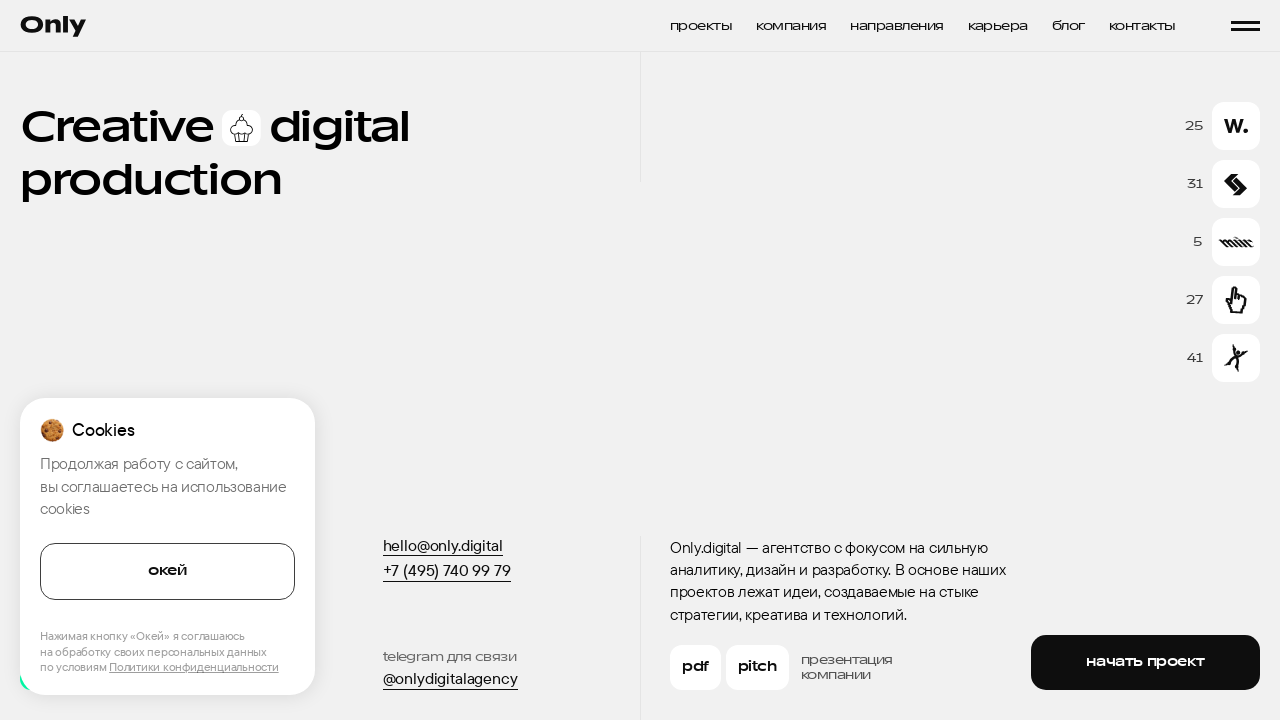

Phone contact link is visible in footer
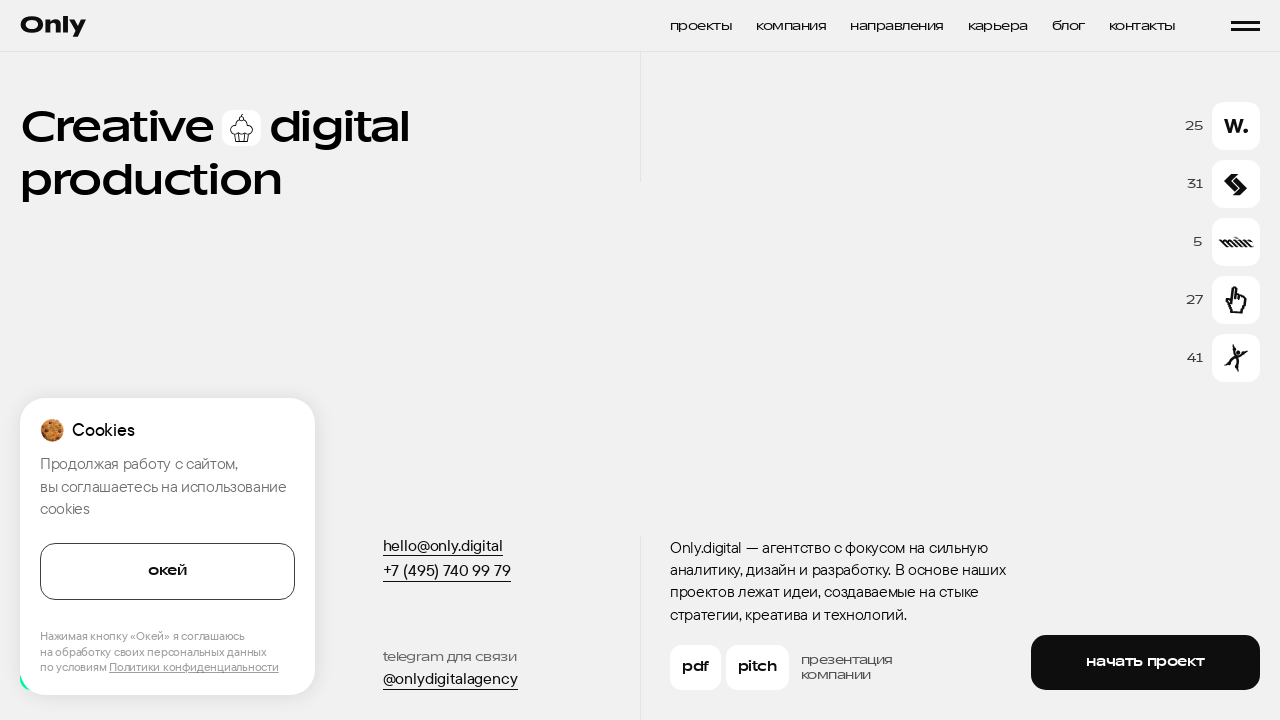

Privacy policy link is visible in footer
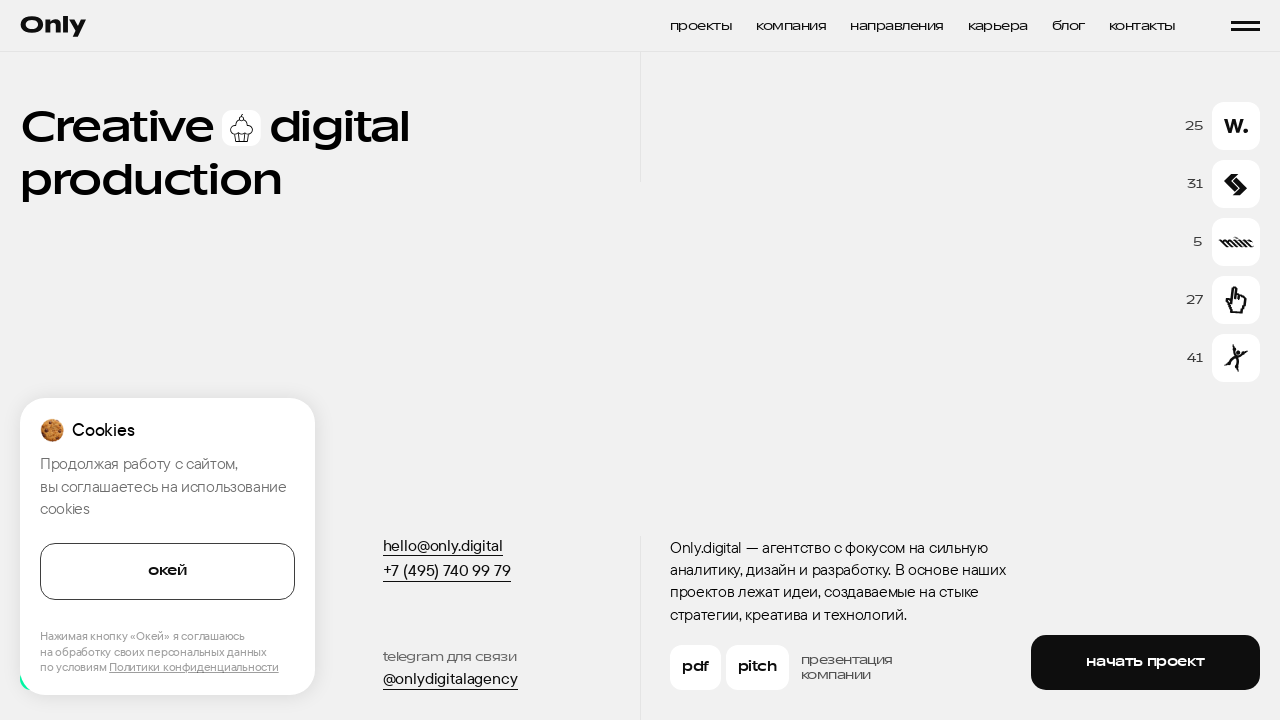

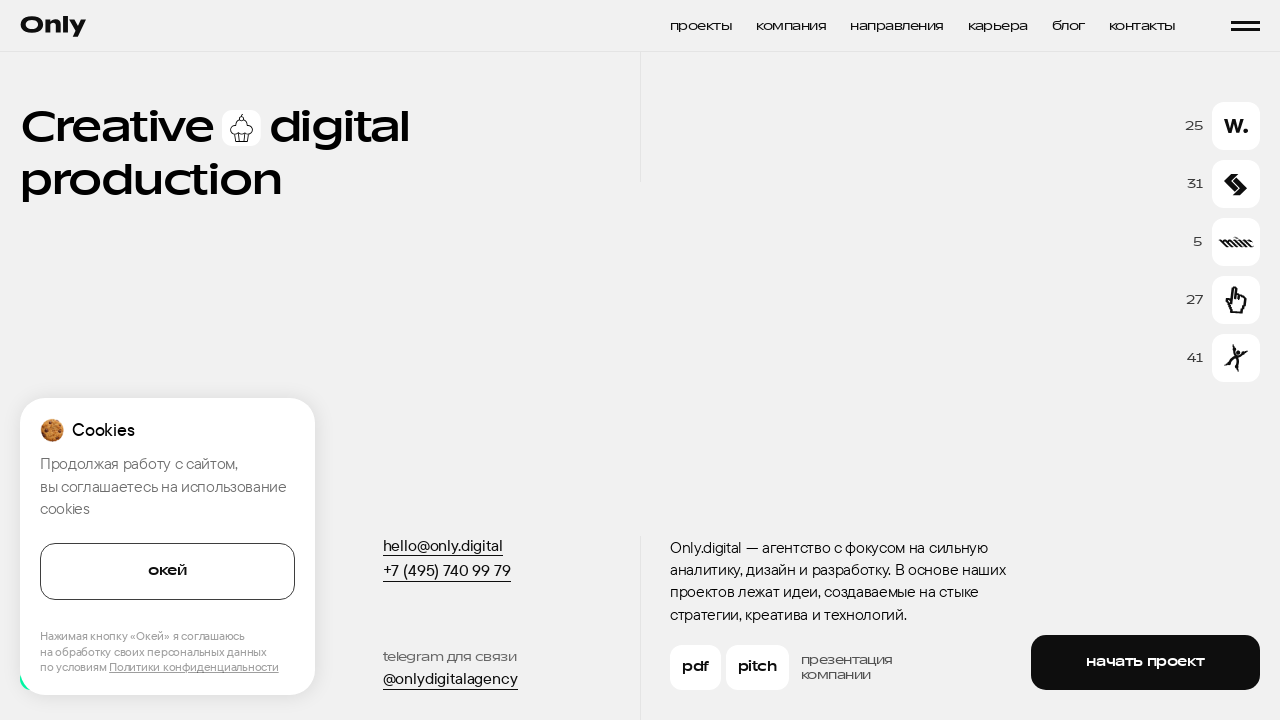